Navigates through multiple Study and International pages to verify they load correctly

Starting URL: https://www.flinders.edu.au/study

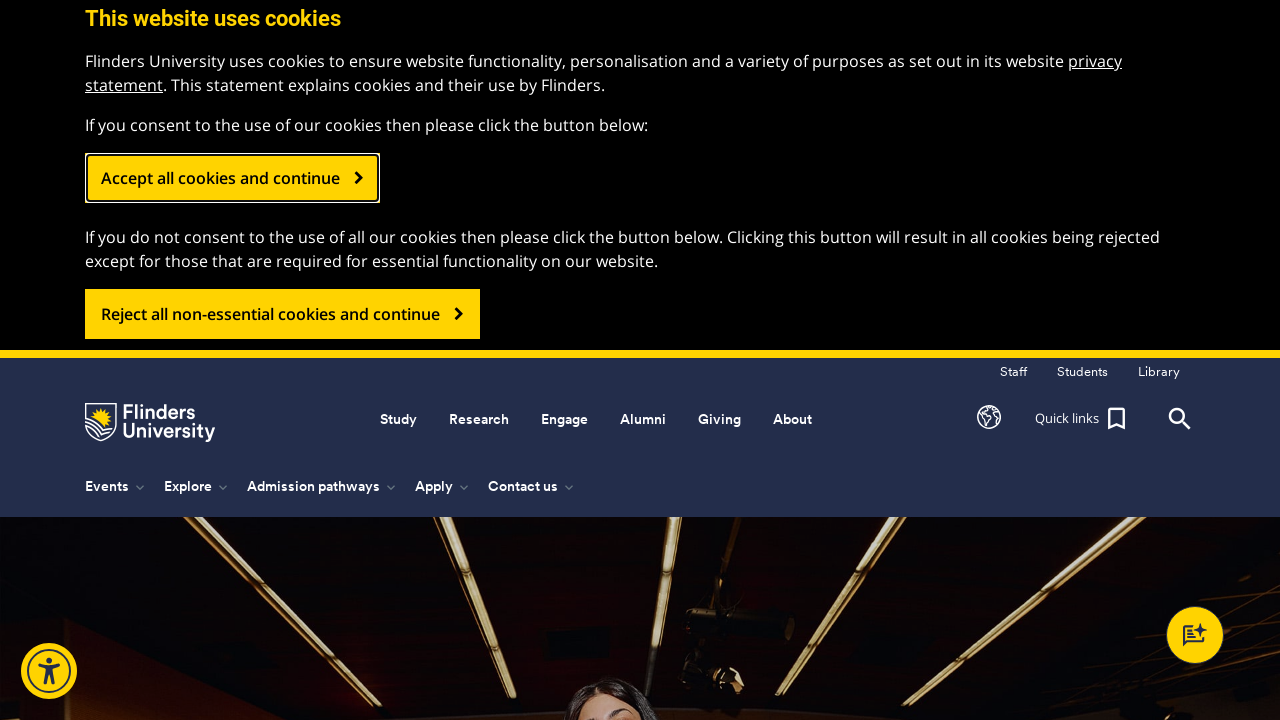

Waited for initial page to load (domcontentloaded)
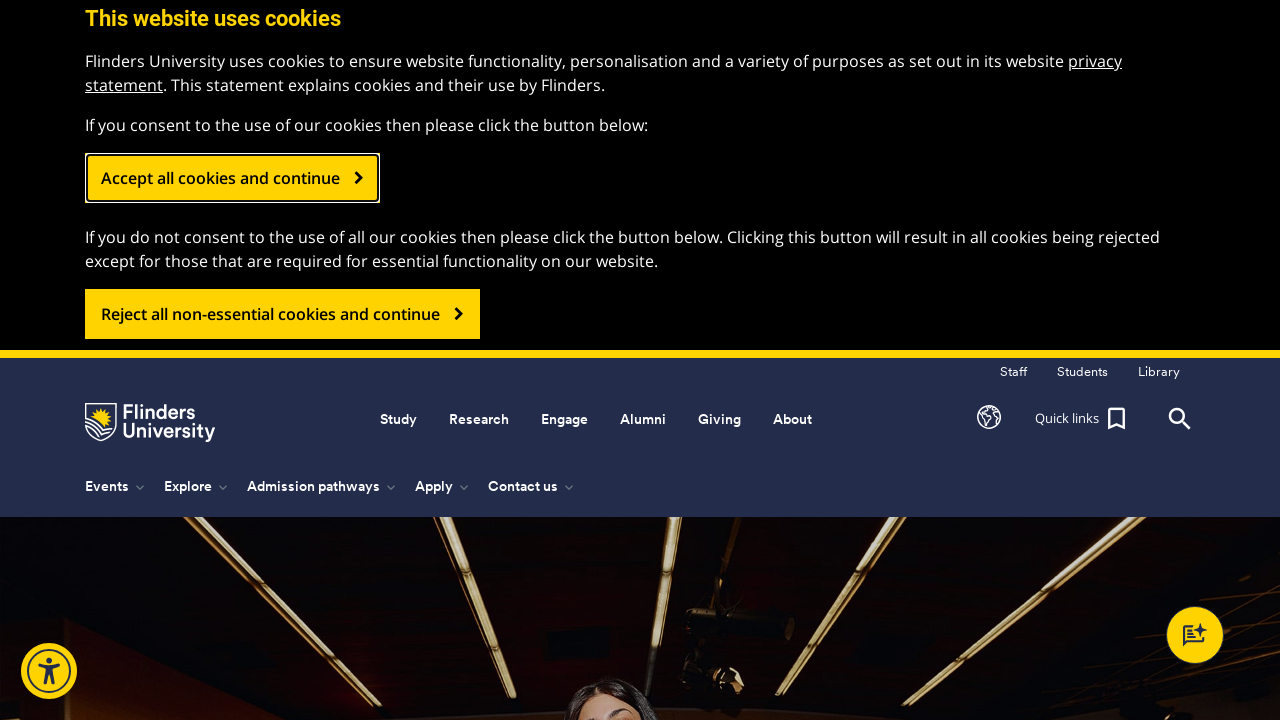

Navigated to Study Arts page
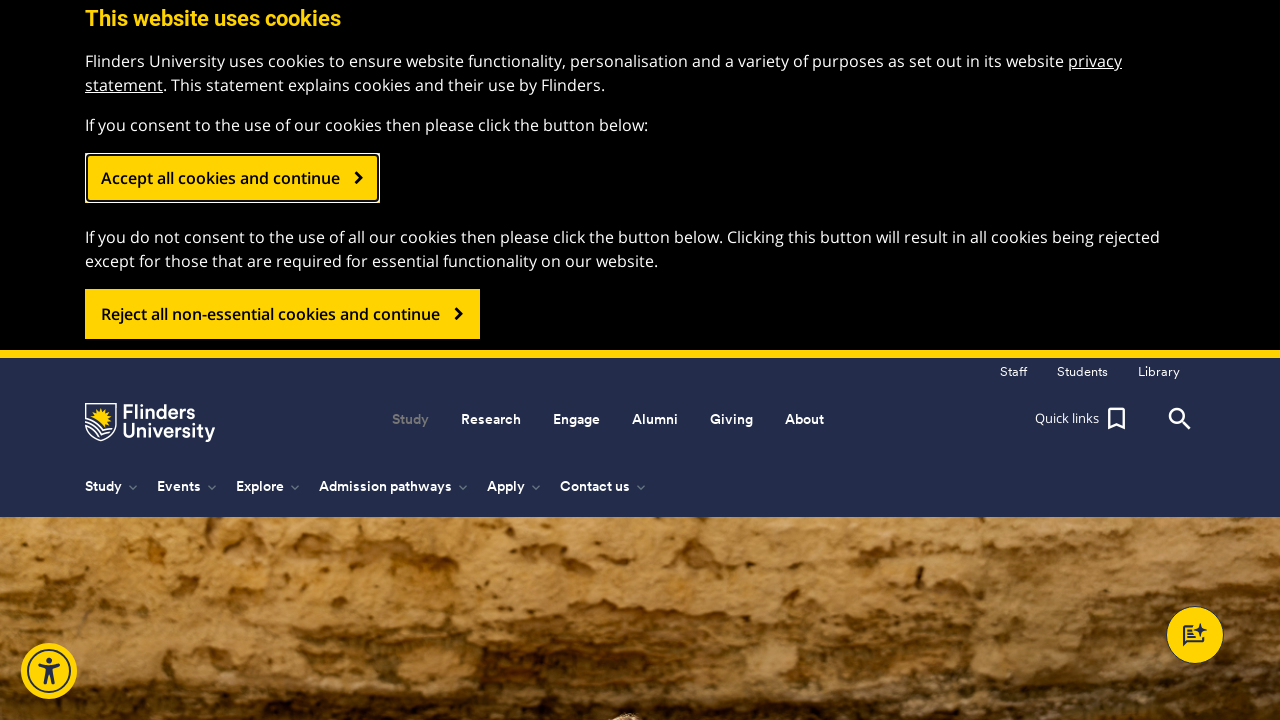

Study Arts page loaded (domcontentloaded)
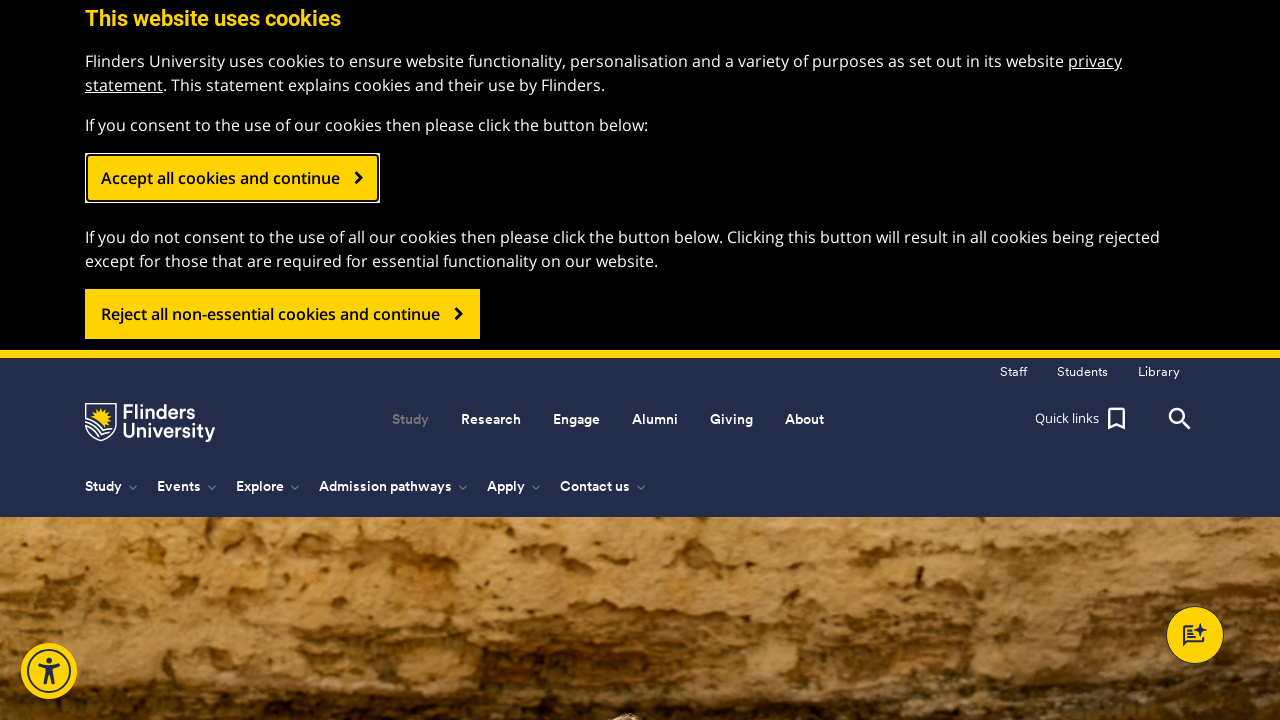

Navigated to Study Business, Commerce & Management page
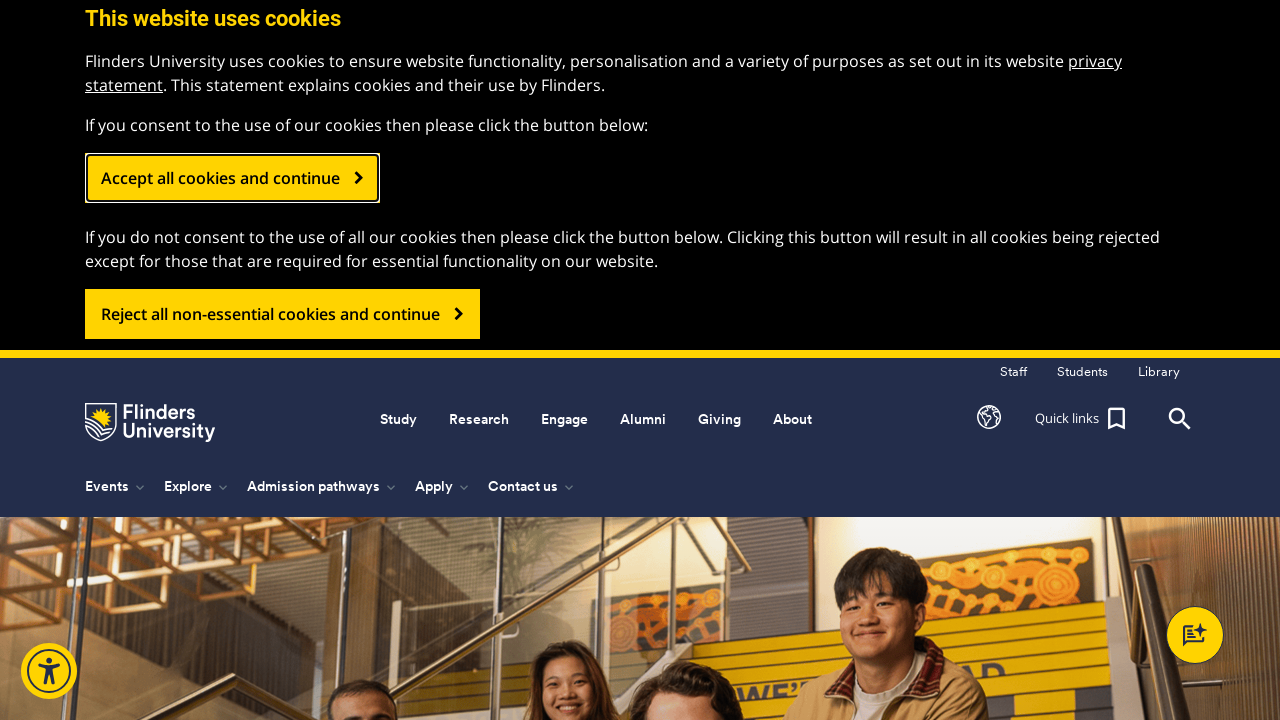

Study Business, Commerce & Management page loaded (domcontentloaded)
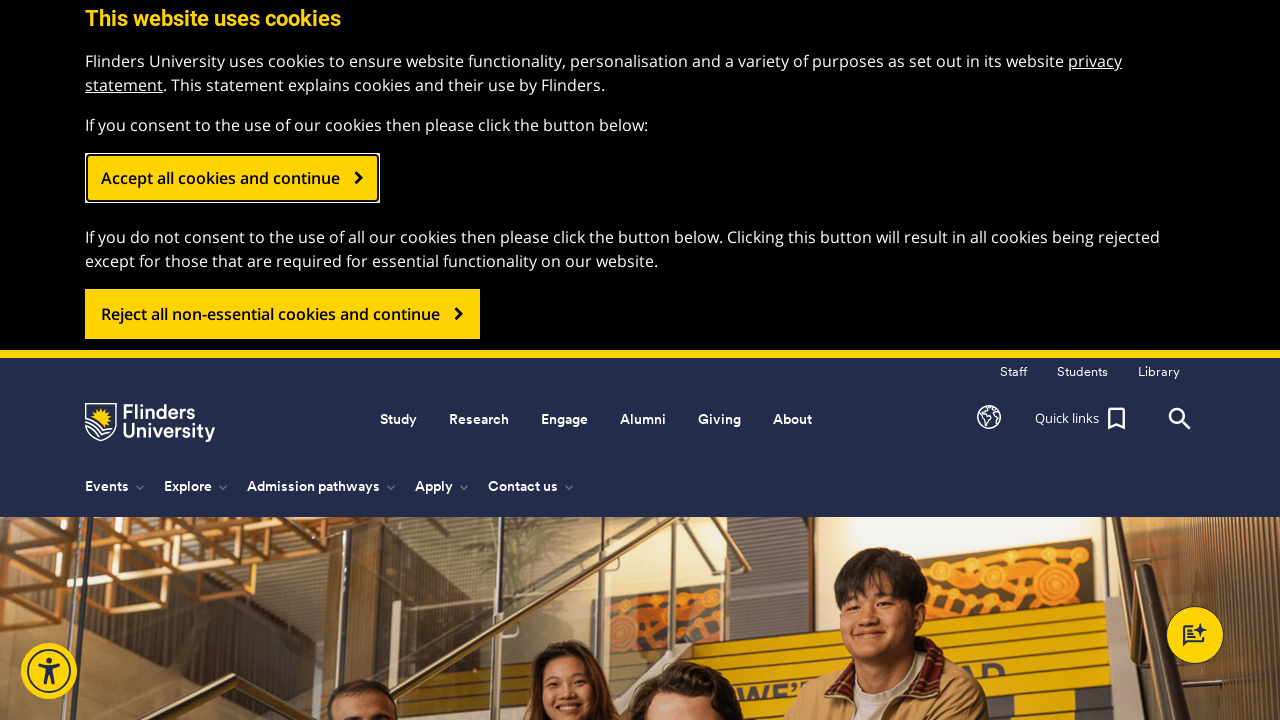

Navigated to International page
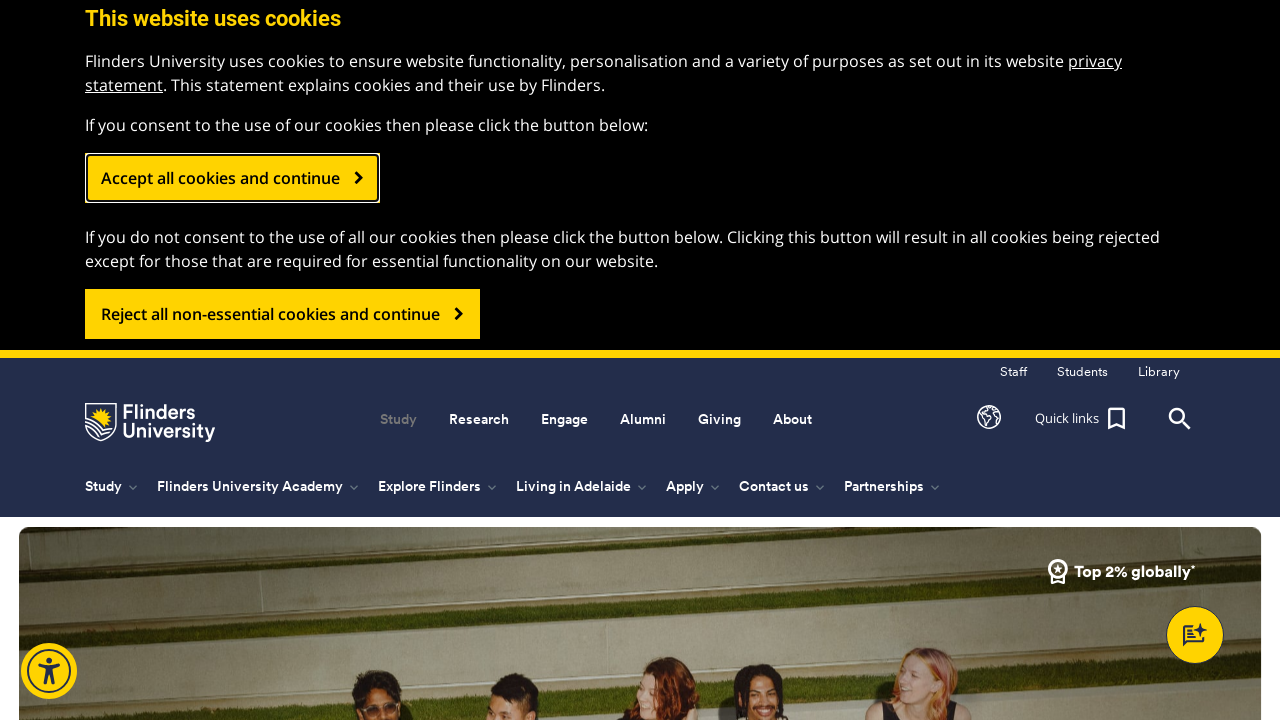

International page loaded (domcontentloaded)
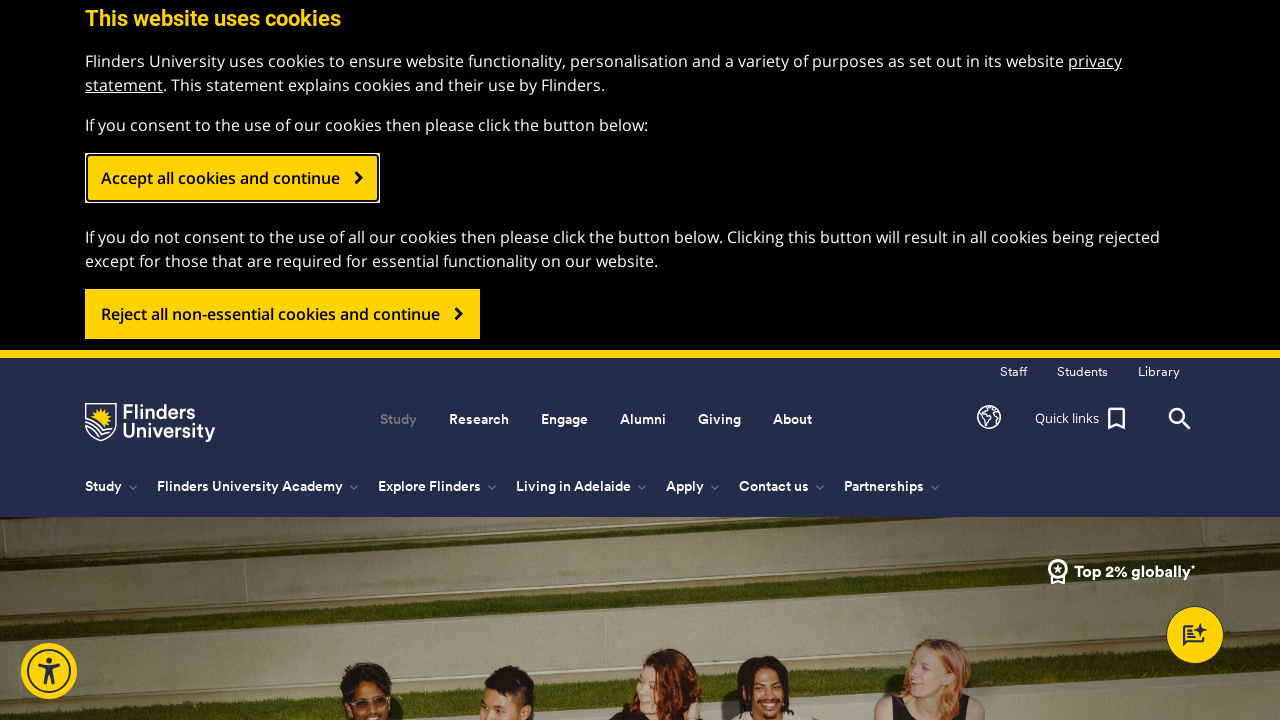

Navigated to International Arts page
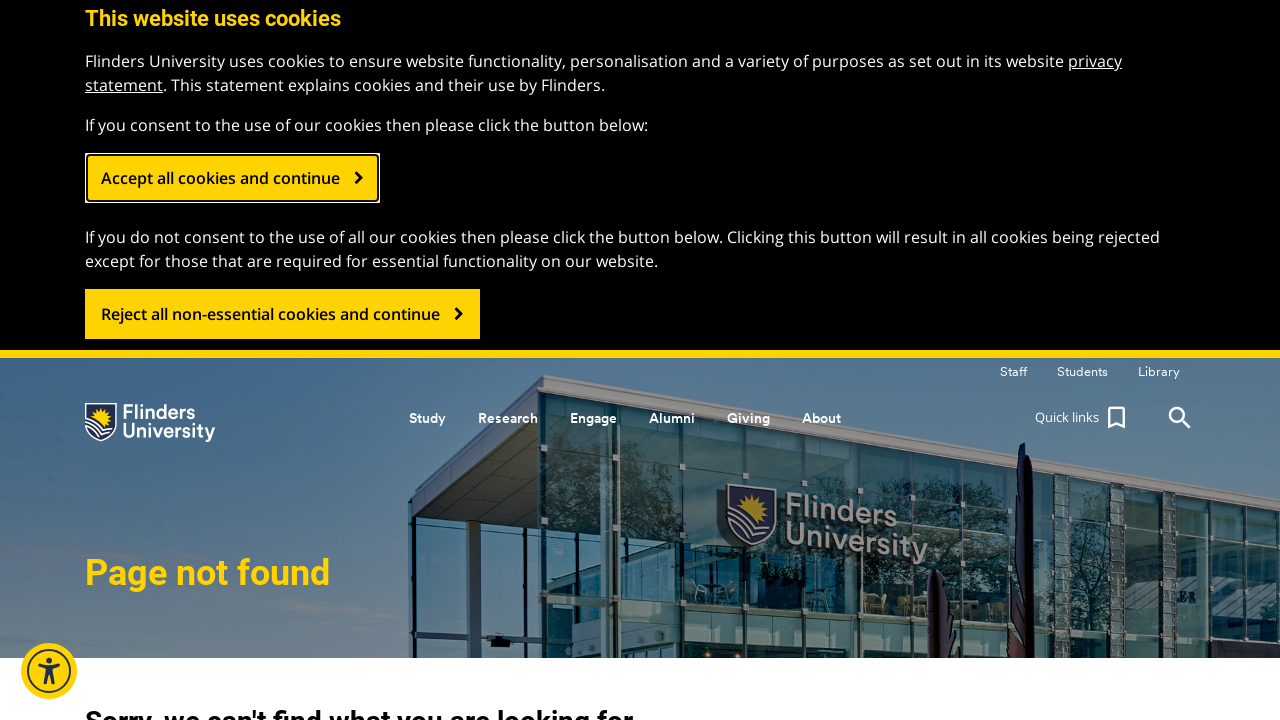

International Arts page loaded (domcontentloaded)
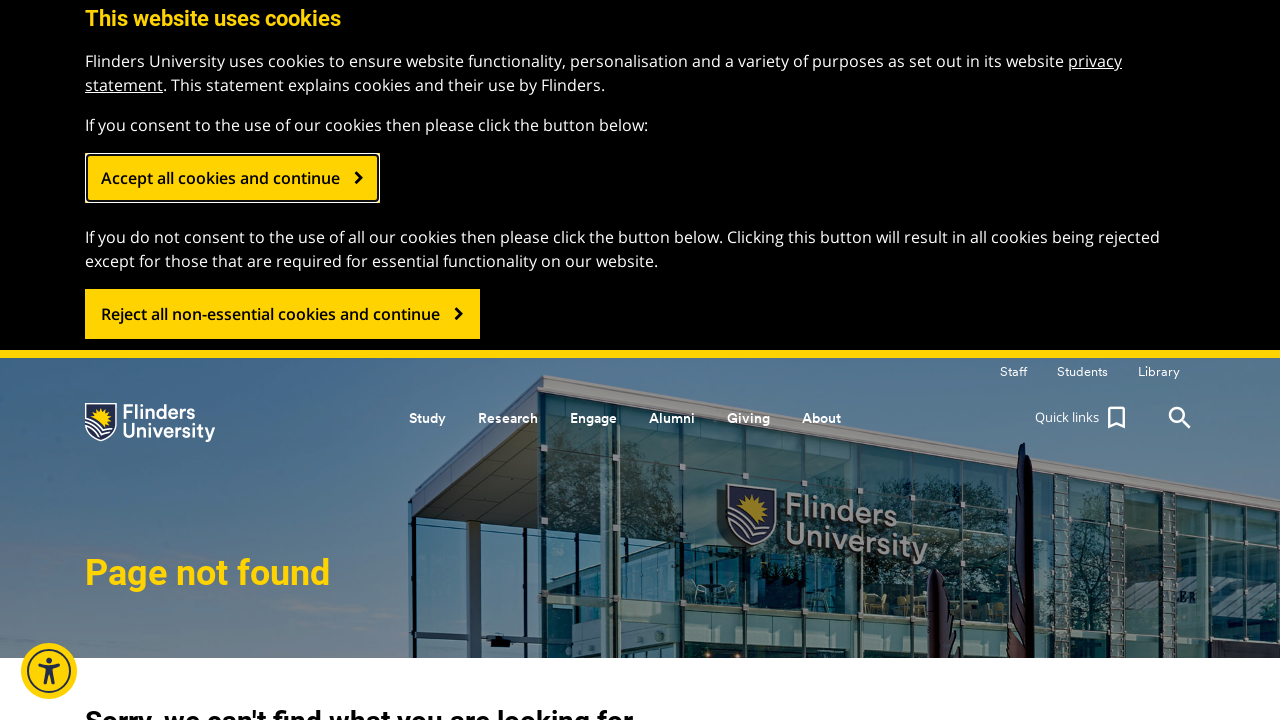

Navigated to International Business, Commerce & Management page
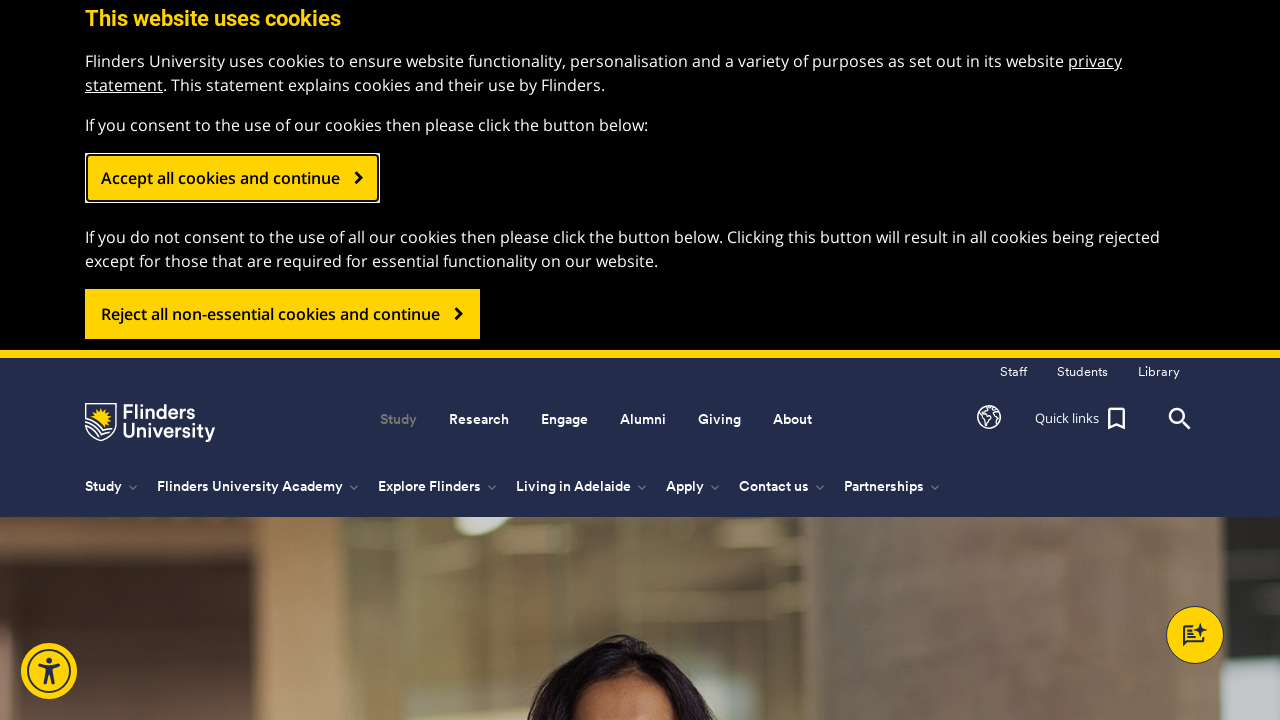

International Business, Commerce & Management page loaded (domcontentloaded)
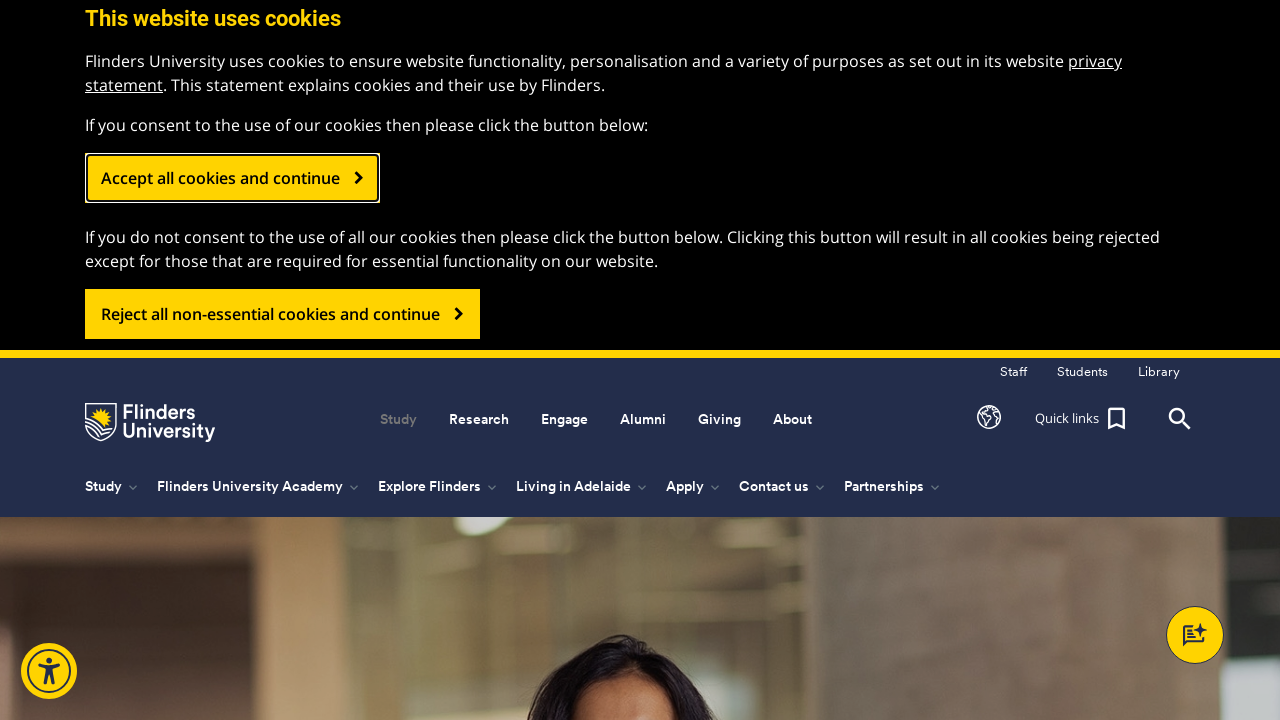

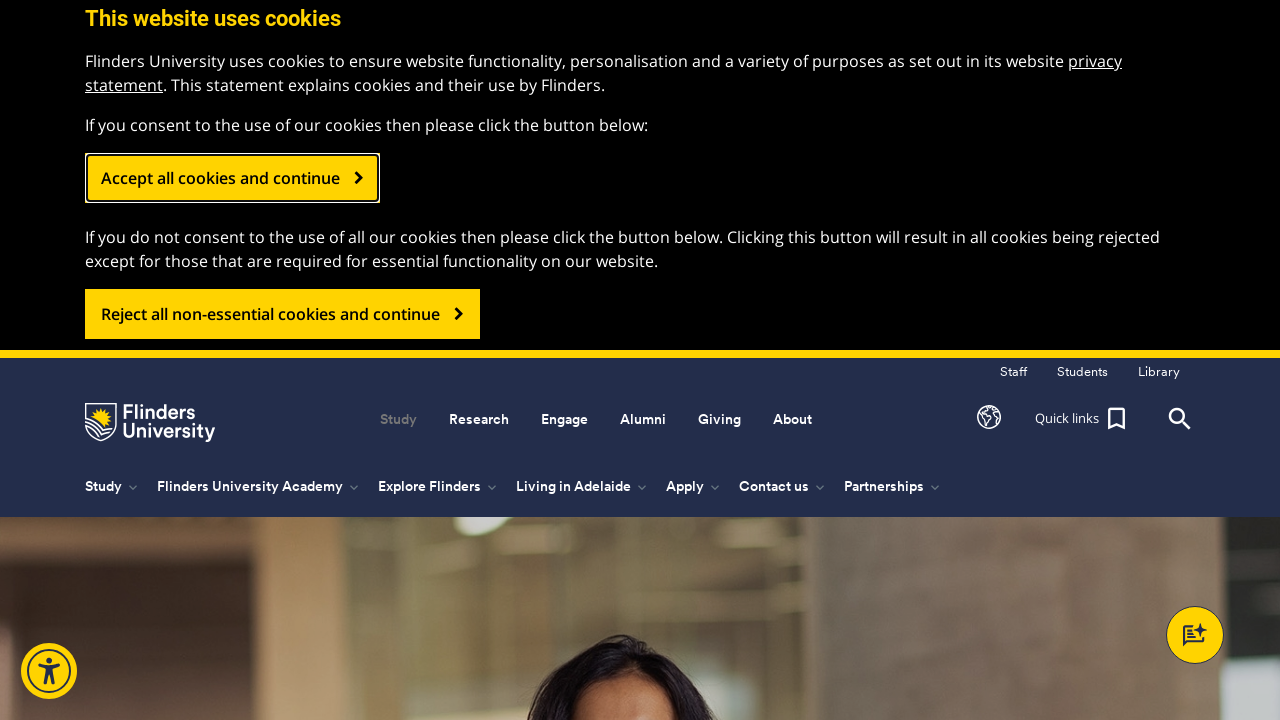